Tests explicit wait functionality by waiting for a price element to display "$100", then clicking a book button, calculating a mathematical value based on displayed input, filling it into a form field, and submitting.

Starting URL: http://suninjuly.github.io/explicit_wait2.html

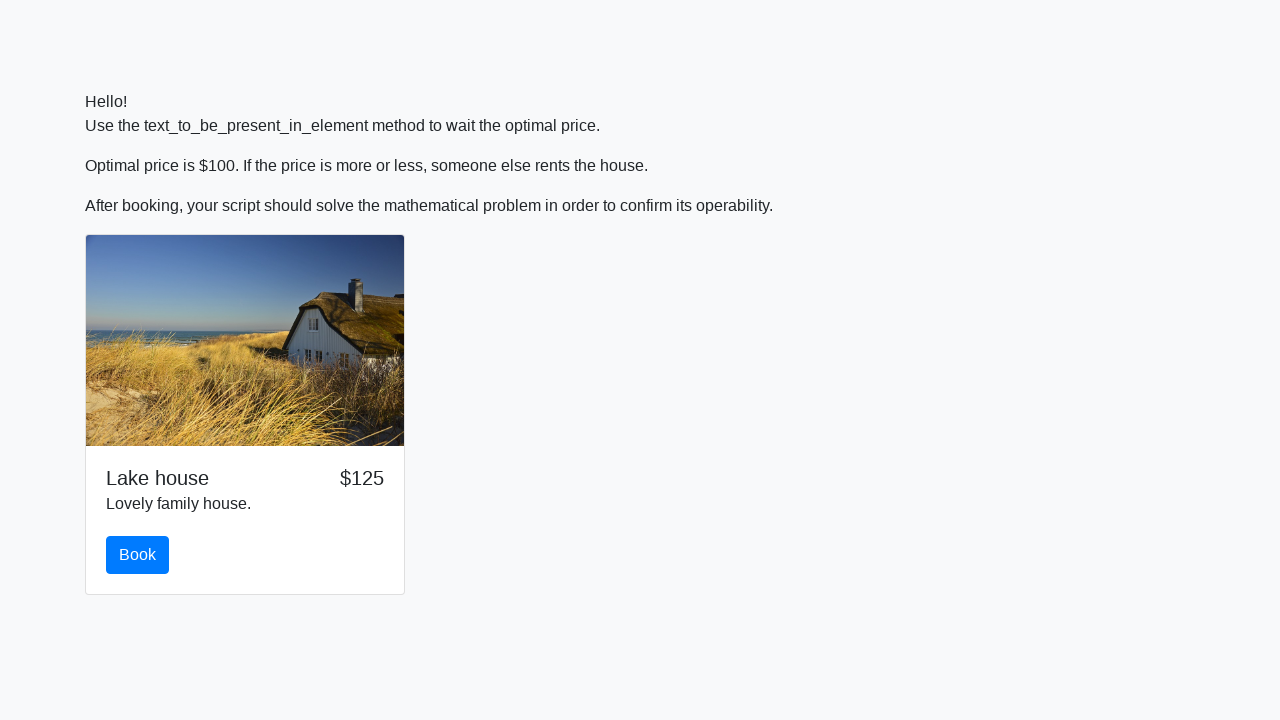

Waited for price element to display '$100'
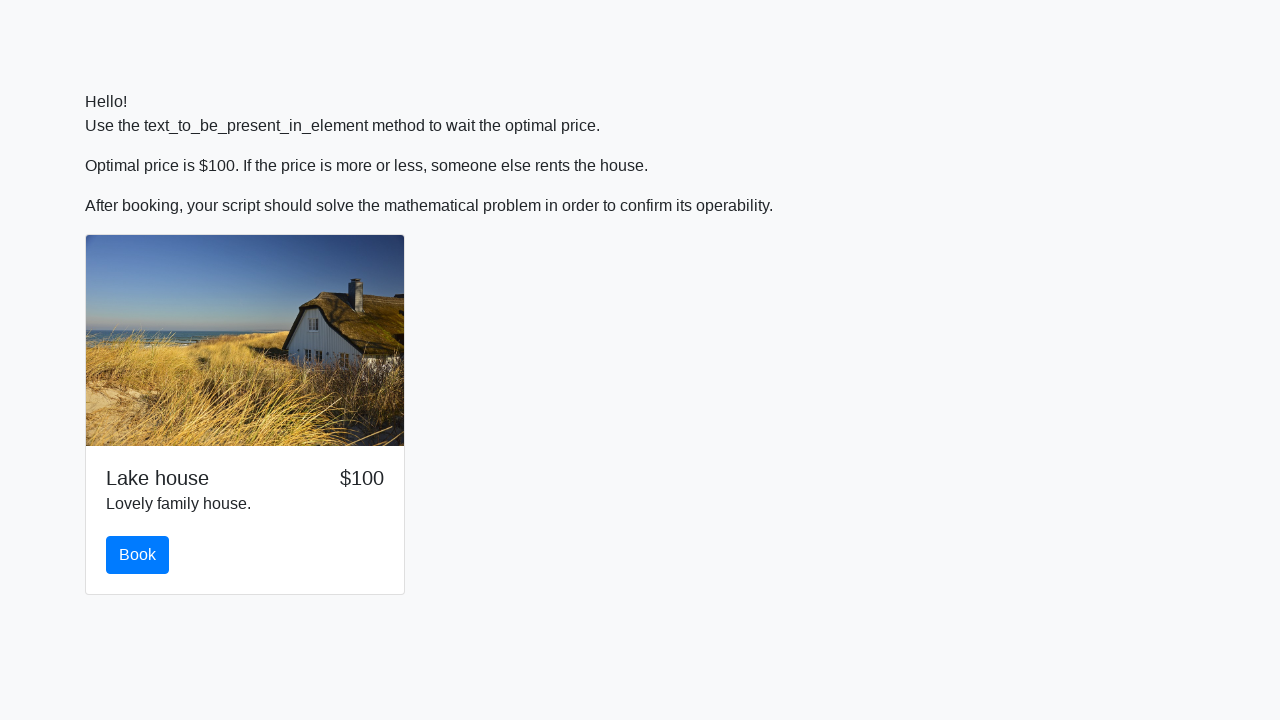

Clicked the book button at (138, 555) on #book
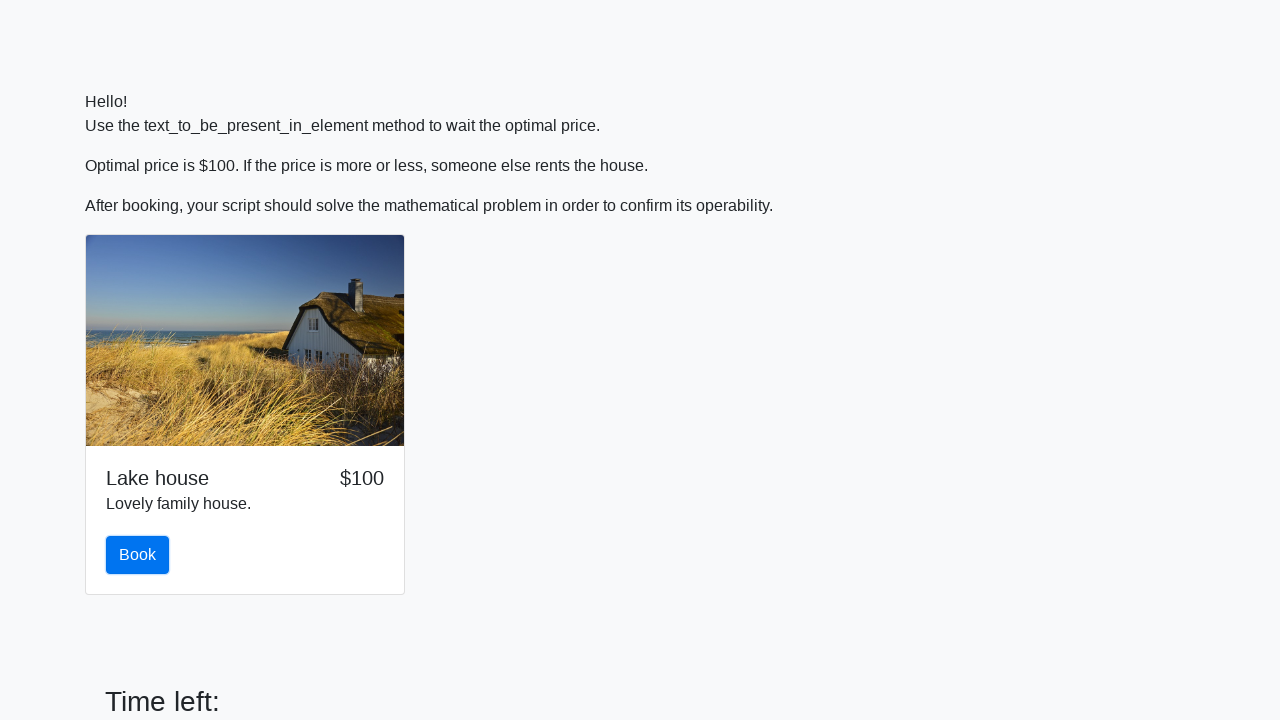

Retrieved input value: 821
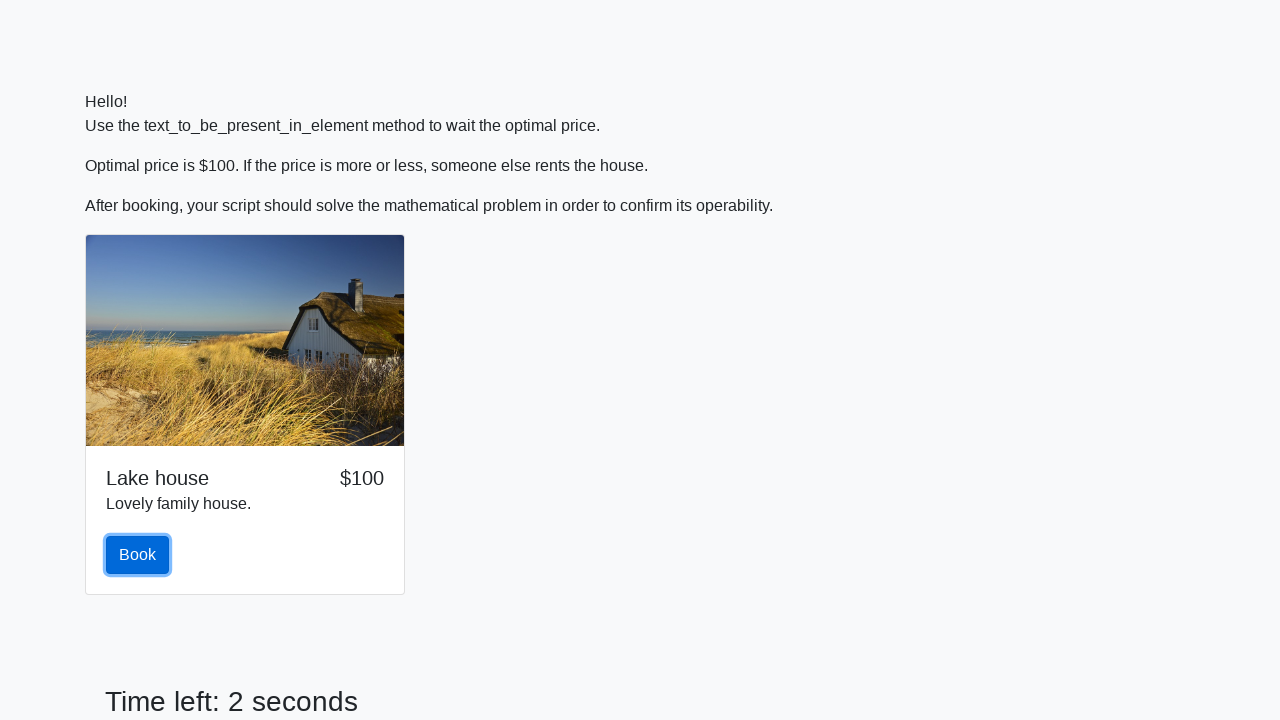

Calculated result using formula: 2.3393972287596543
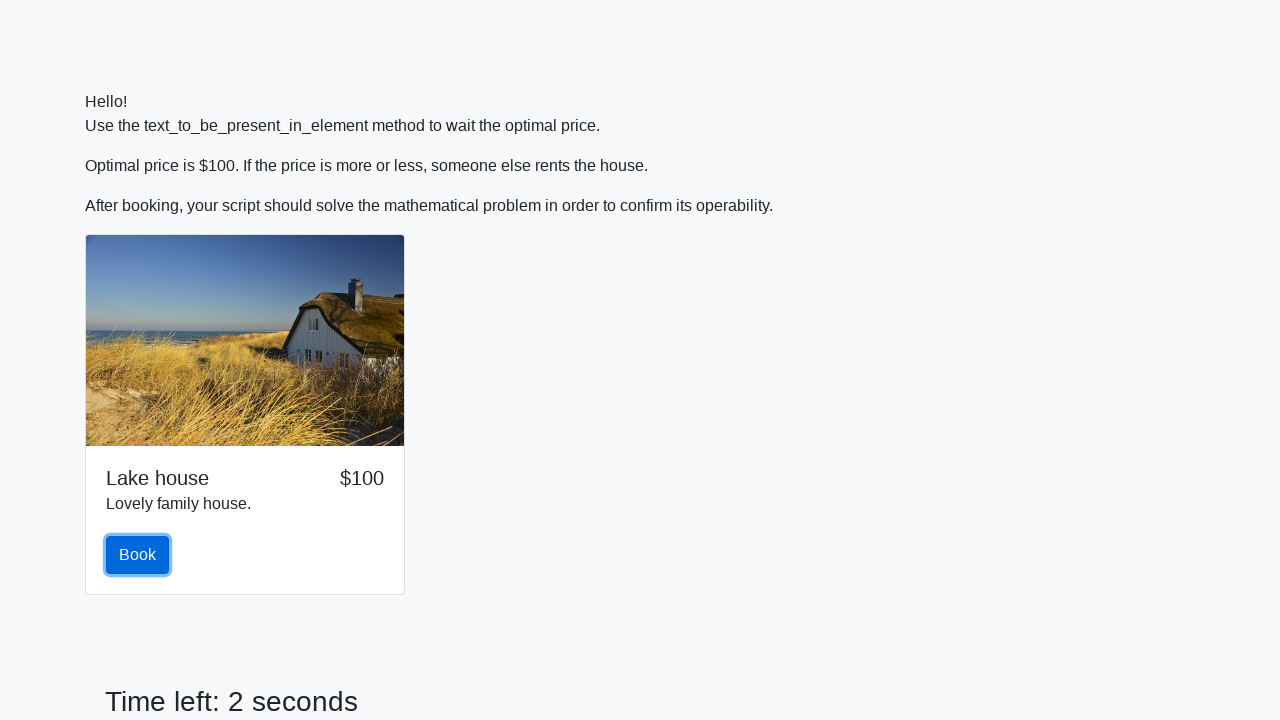

Filled form field with calculated answer: 2.3393972287596543 on .form-control
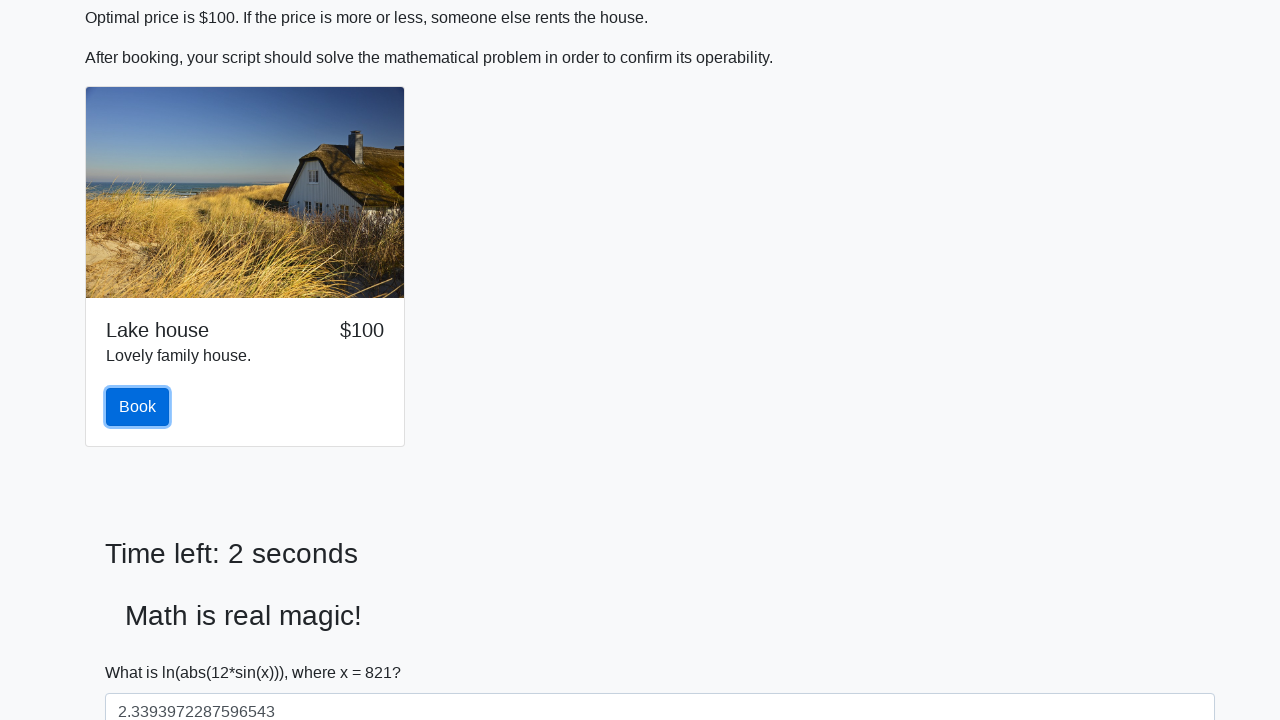

Clicked the solve button to submit the form at (143, 651) on #solve
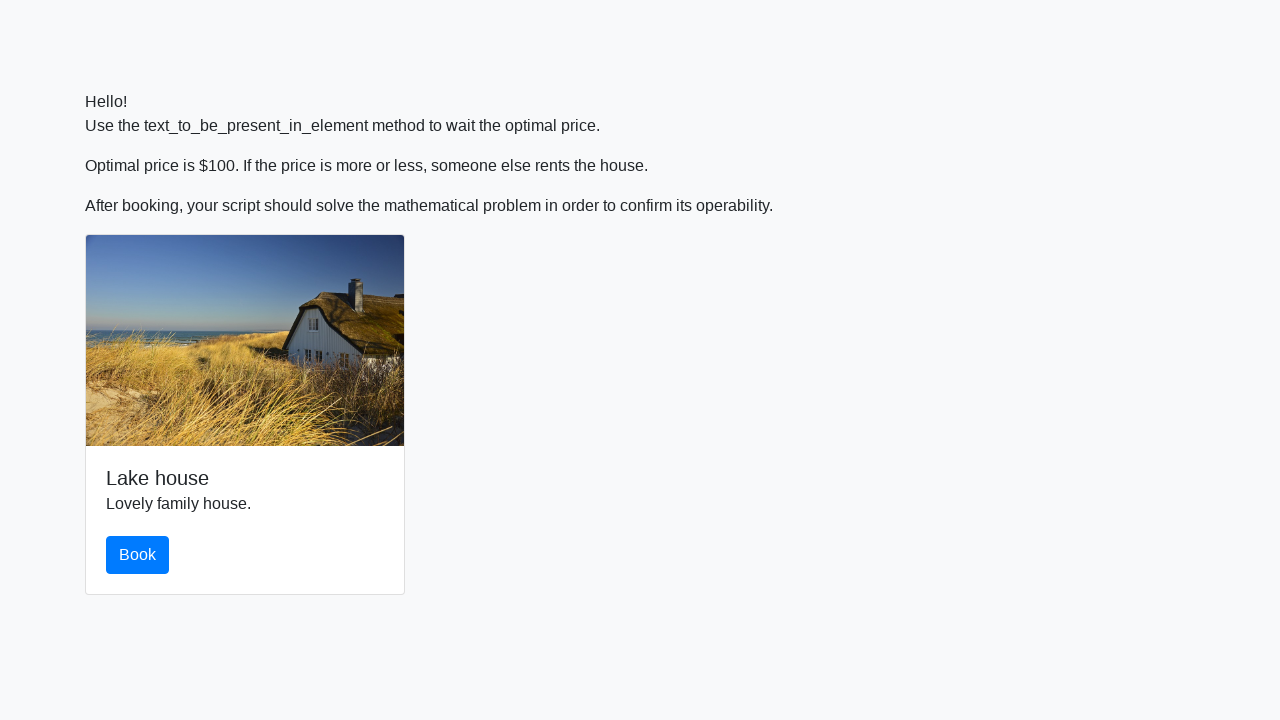

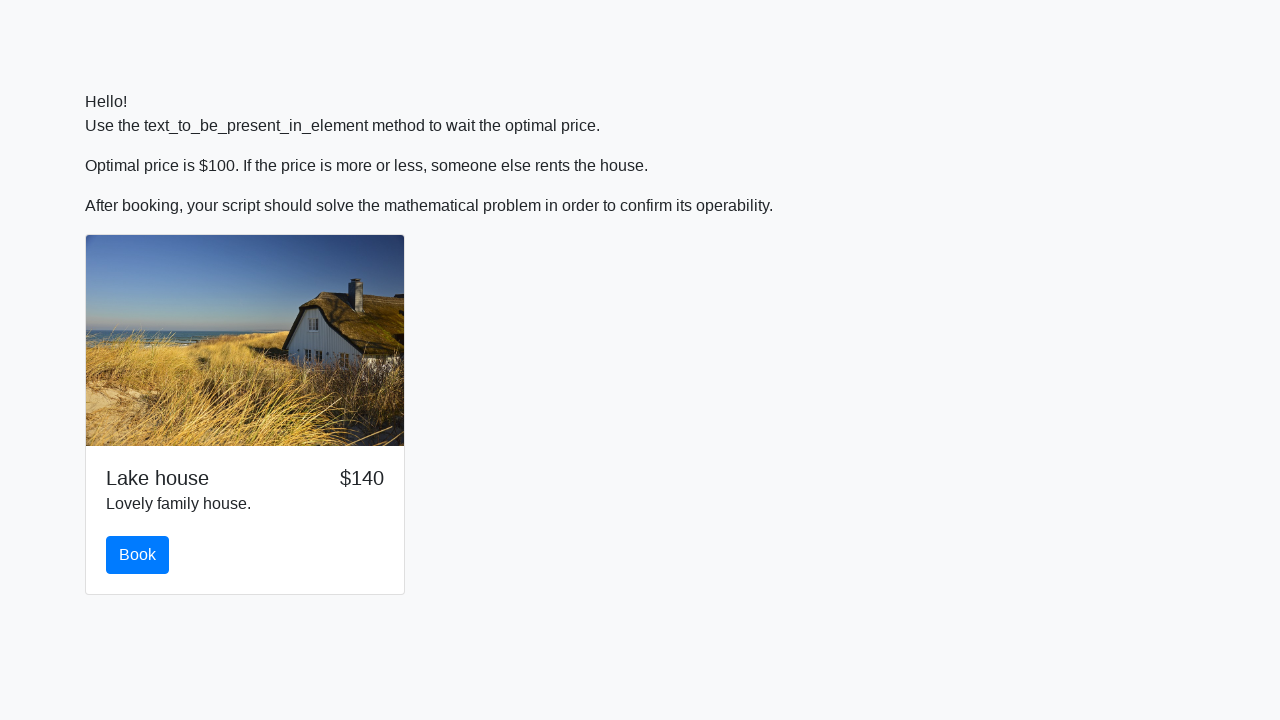